Tests user registration form by filling out all required fields including personal information and submitting the form

Starting URL: https://parabank.parasoft.com/parabank/register.htm

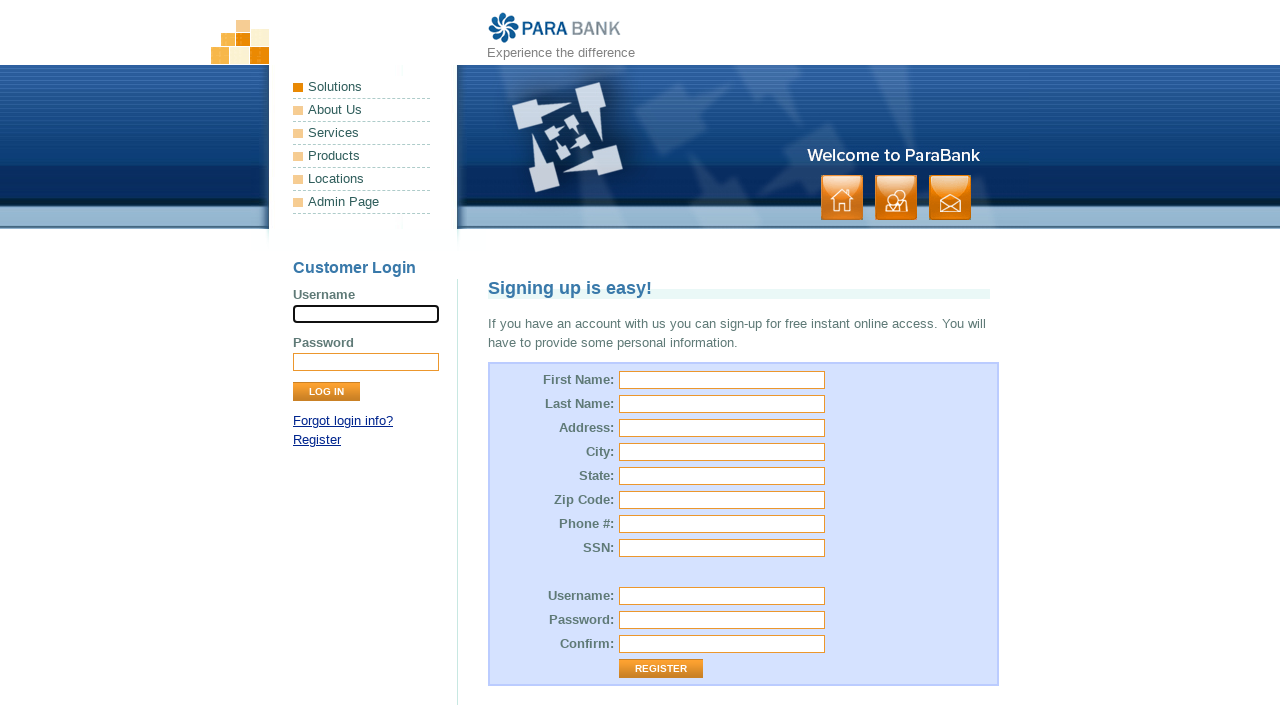

Filled first name field with 'Apollinaria' on #customer\.firstName
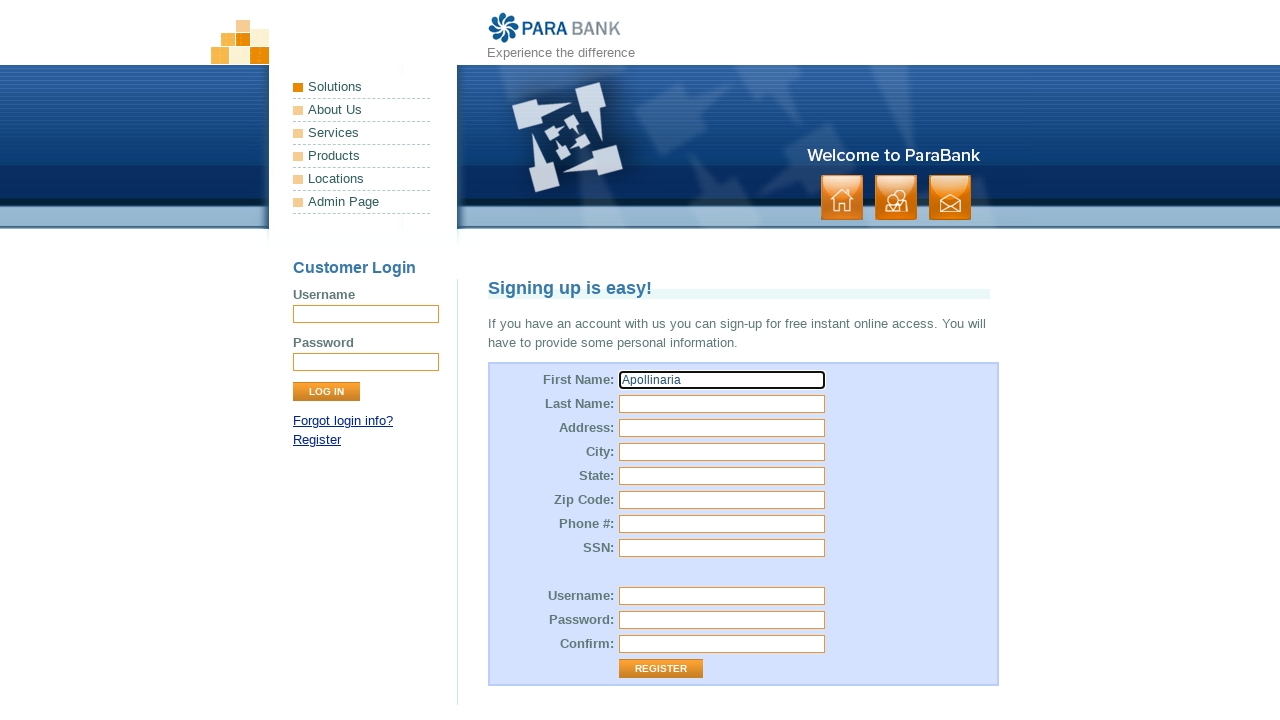

Filled last name field with 'Yershova' on #customer\.lastName
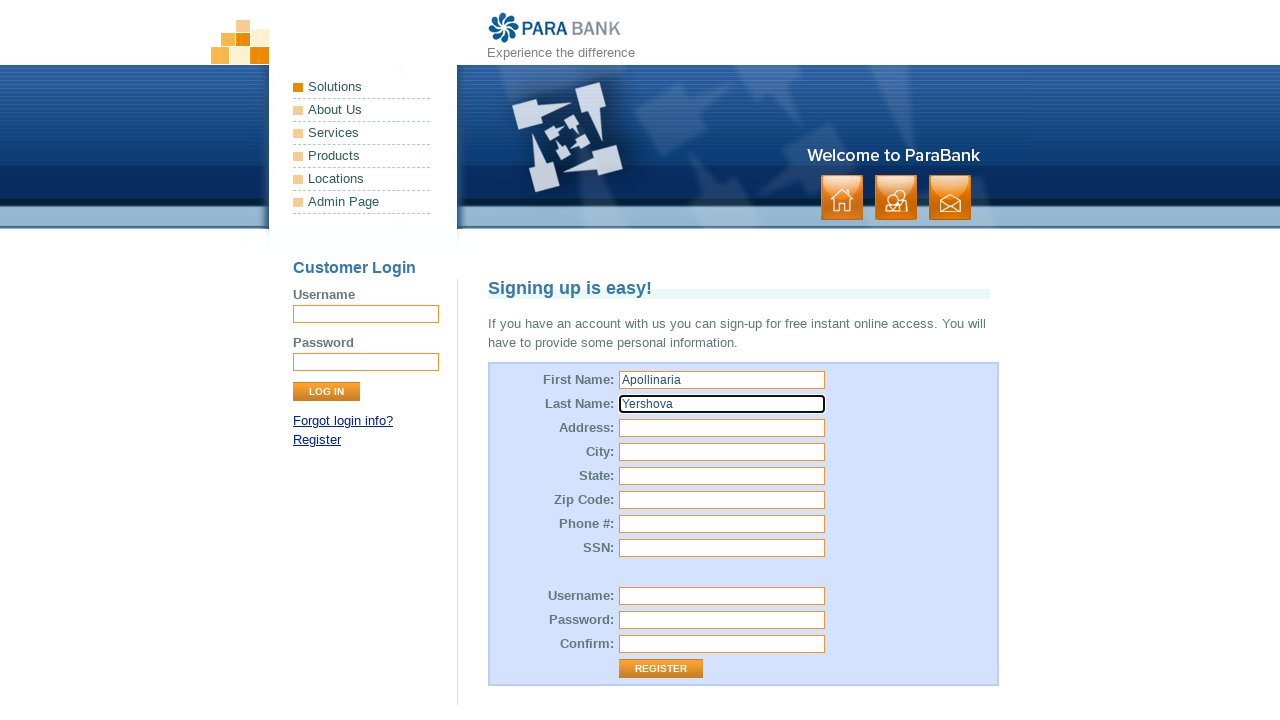

Filled street address field with '1234 Main' on #customer\.address\.street
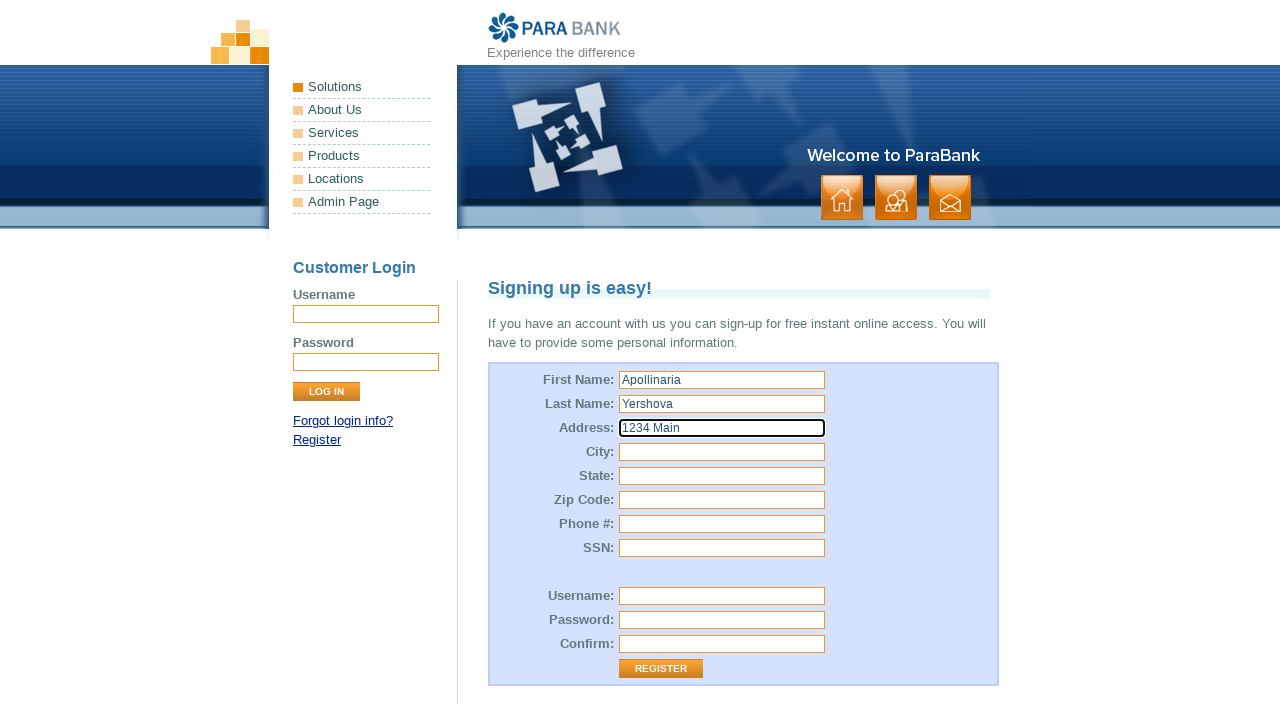

Filled city field with 'Odess' on input[name='customer.address.city']
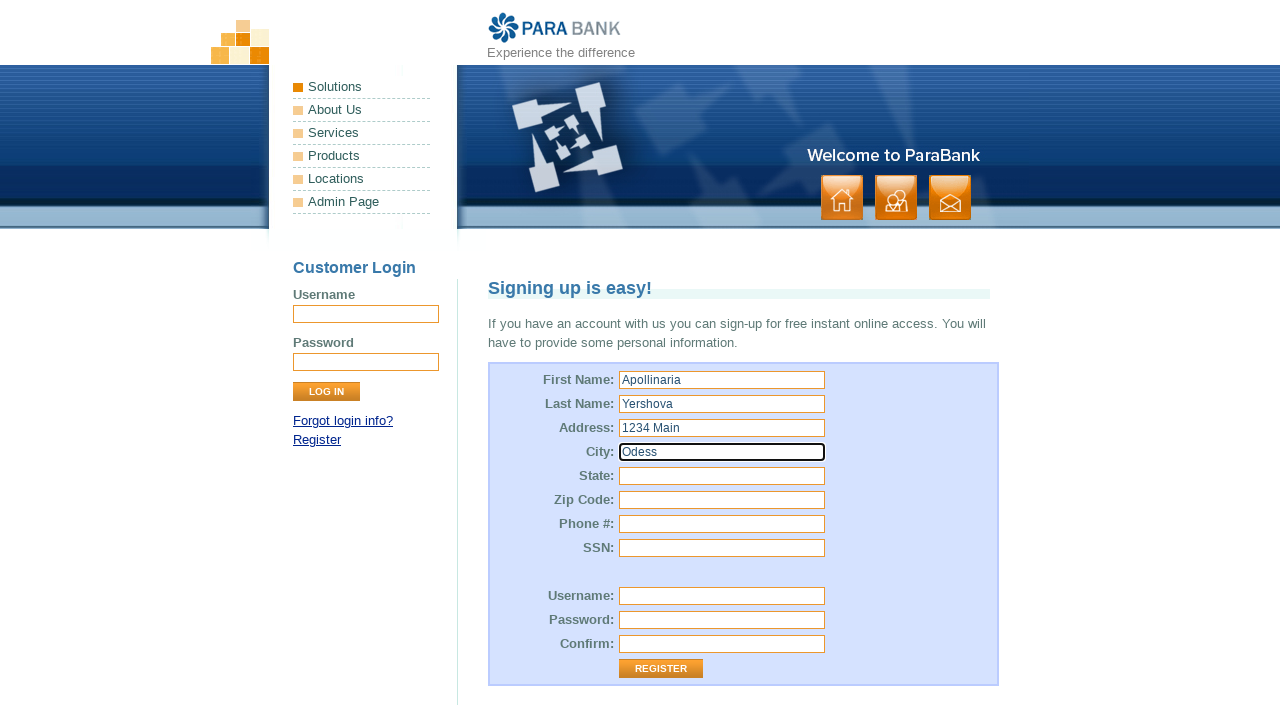

Filled state field with 'Maryland' on #customer\.address\.state
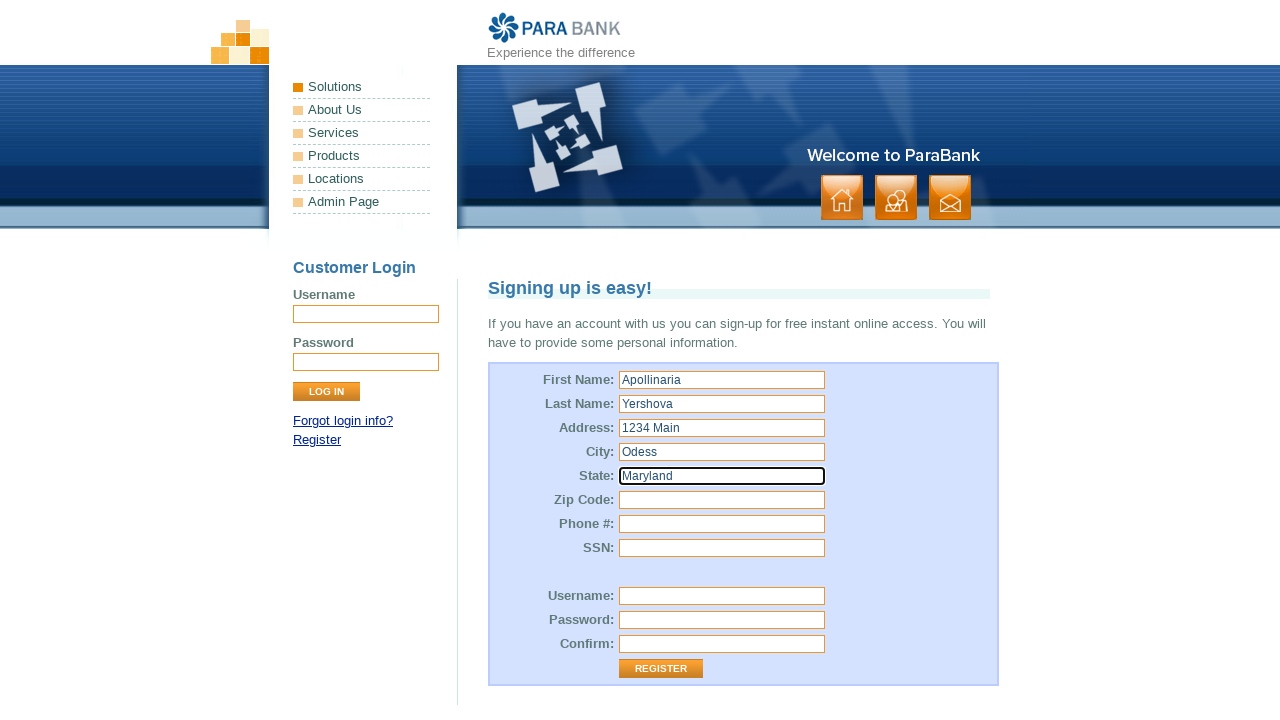

Filled zip code field with '25589' on input[name='customer.address.zipCode']
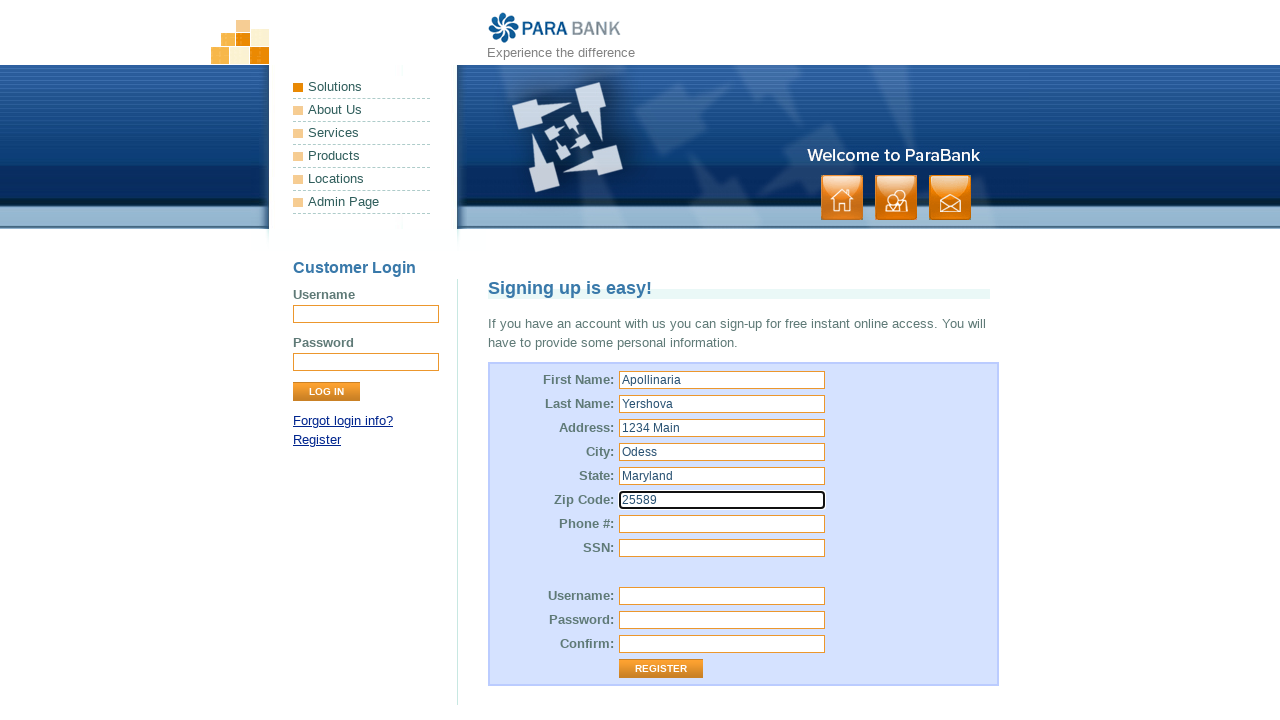

Filled phone number field with '2558898888' on input[name='customer.phoneNumber']
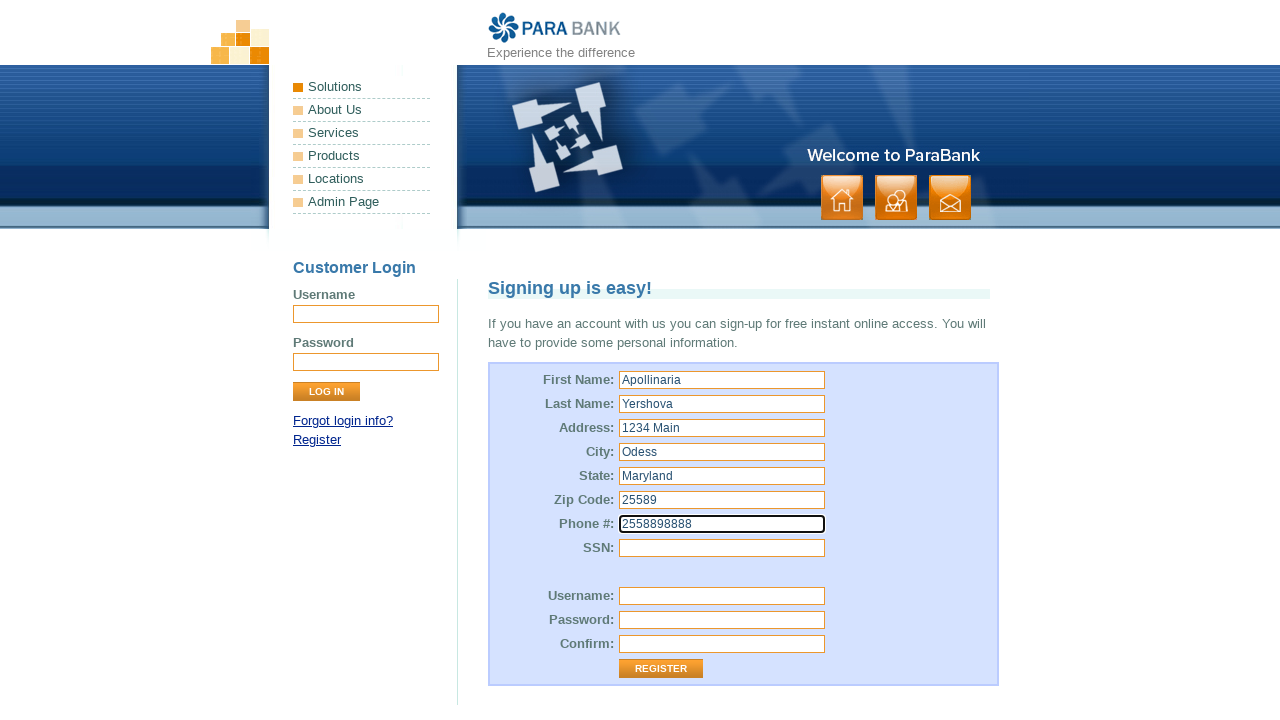

Filled SSN field with '555-897-8979' on #customer\.ssn
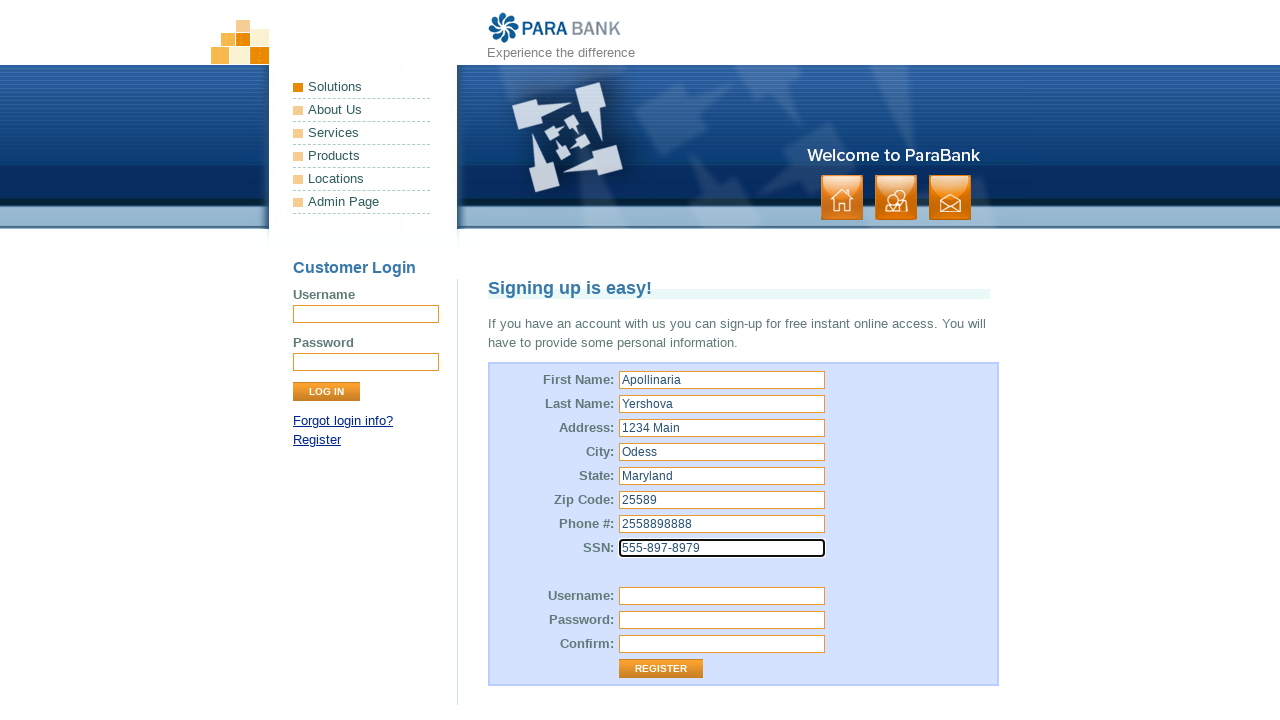

Filled username field with 'popo123' on input[name='customer.username']
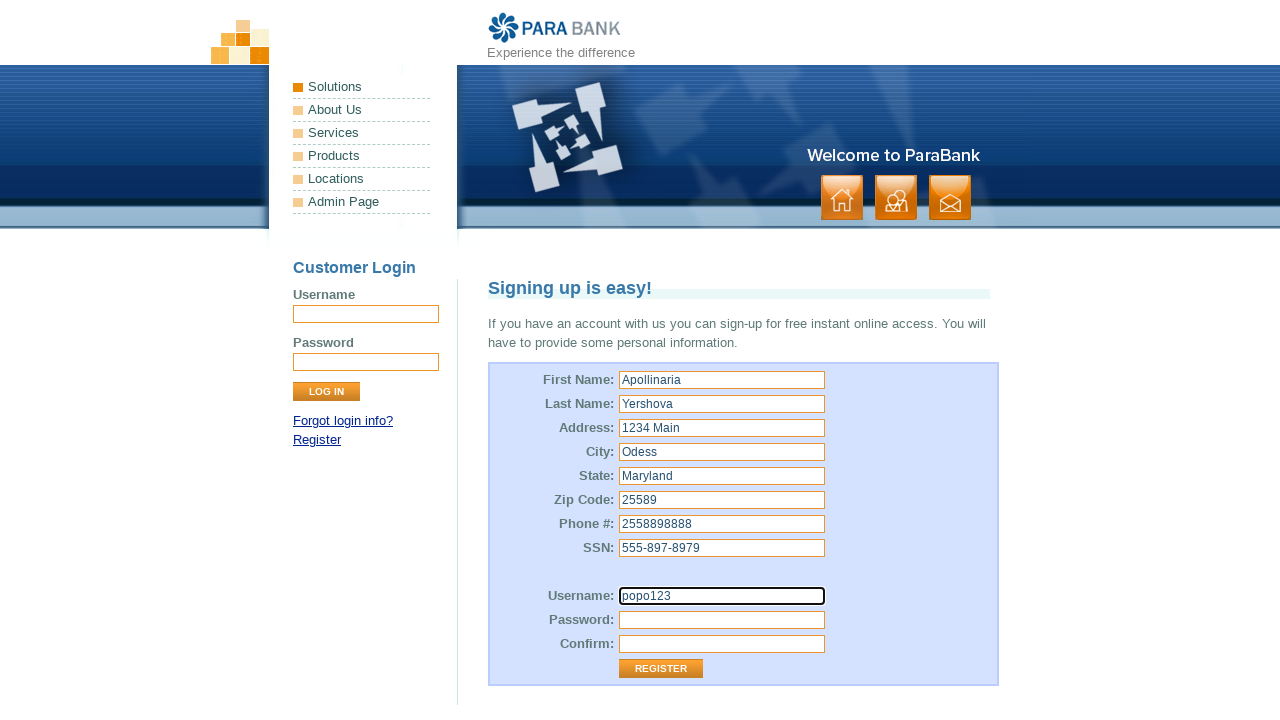

Filled password field with 'toto' on #customer\.password
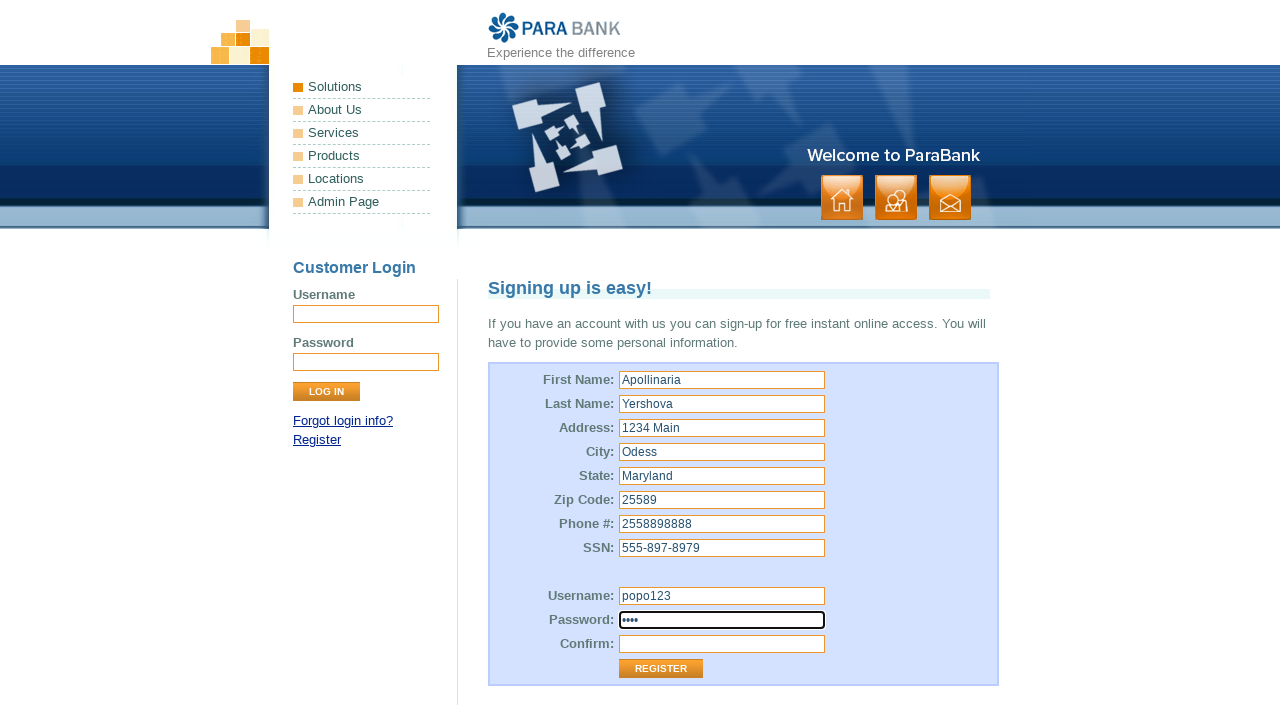

Clicked register button to submit the form at (896, 198) on .button
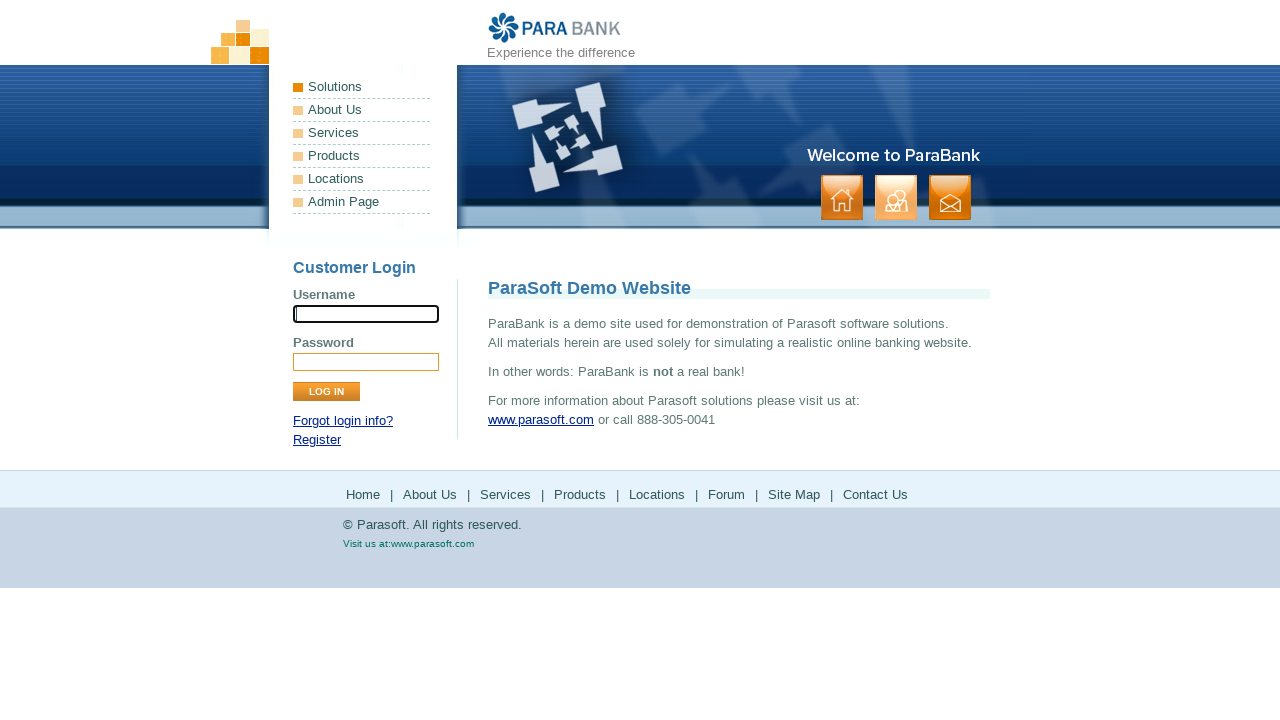

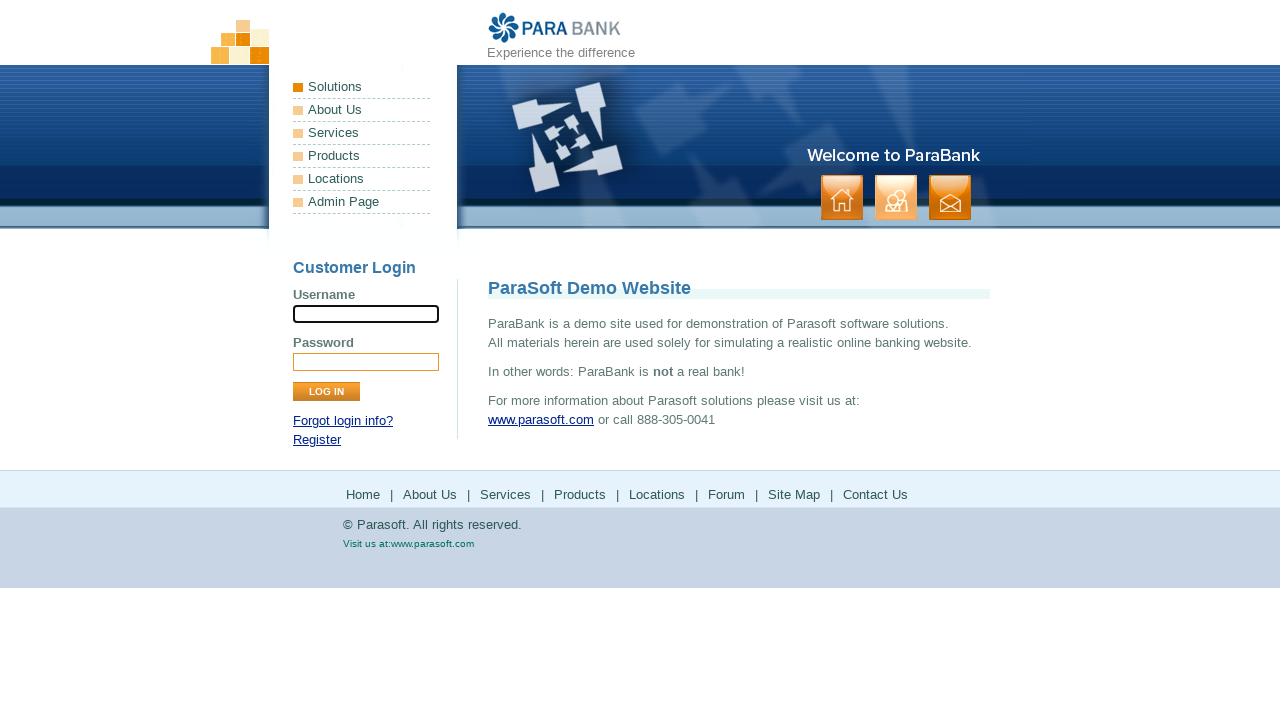